Tests a math quiz page by reading two numbers displayed on the page, calculating their sum, selecting the correct answer from a dropdown, and submitting the form.

Starting URL: http://suninjuly.github.io/selects2.html

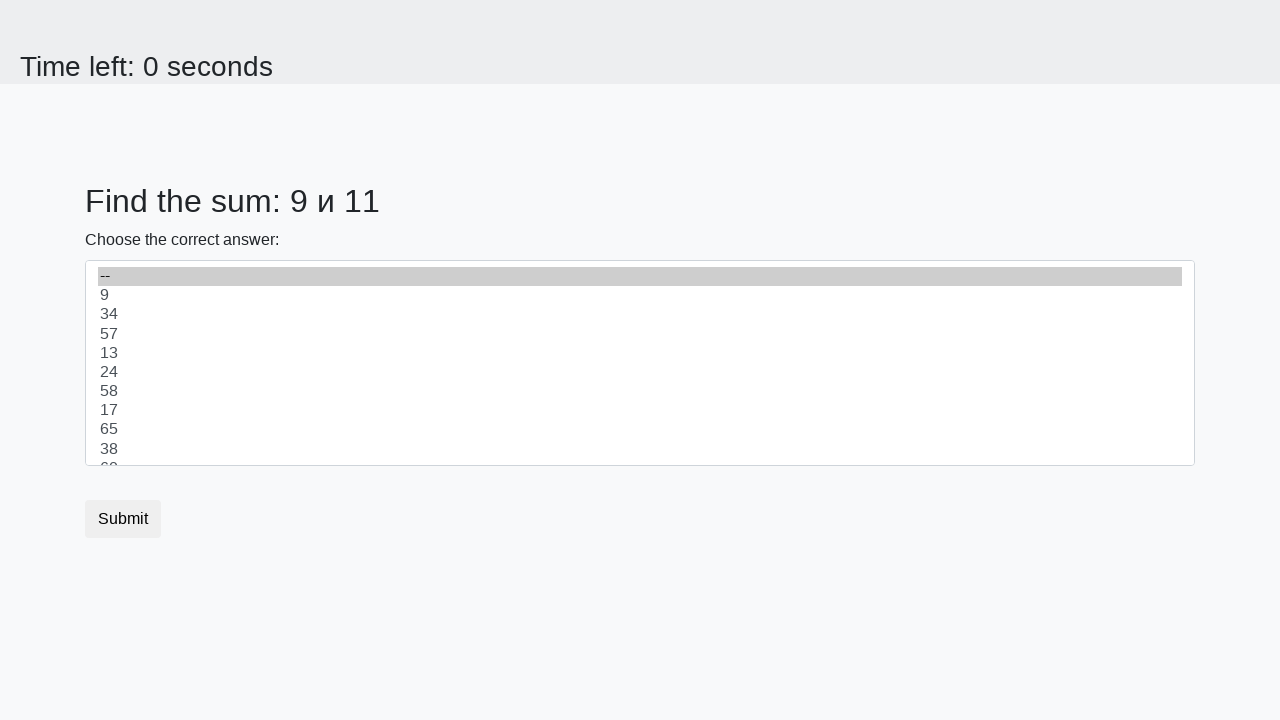

Read first number from page
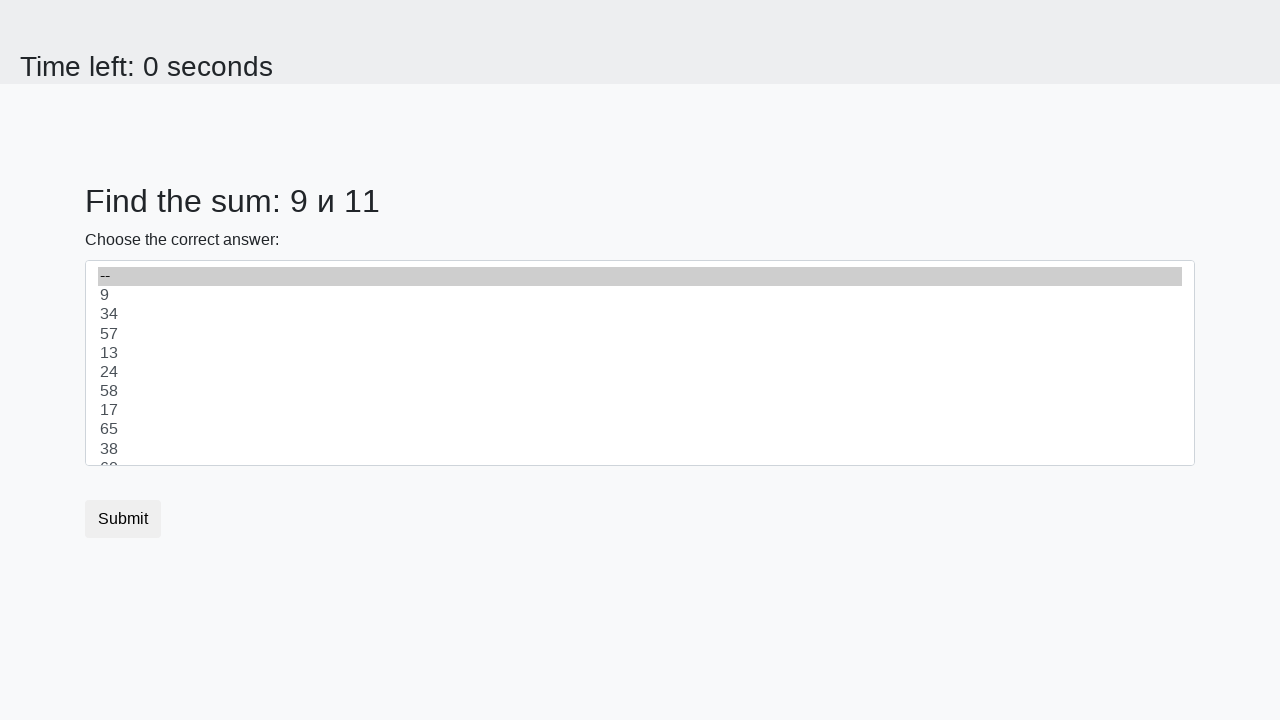

Read second number from page
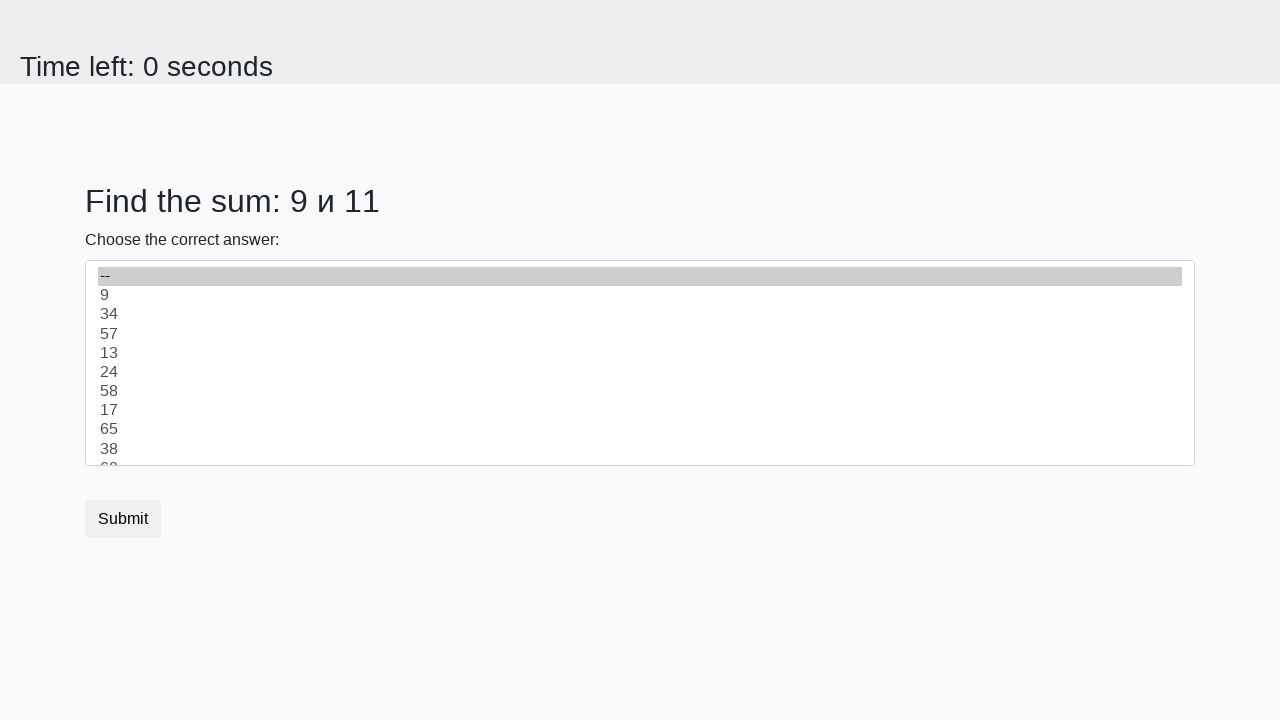

Calculated sum: 9 + 11 = 20
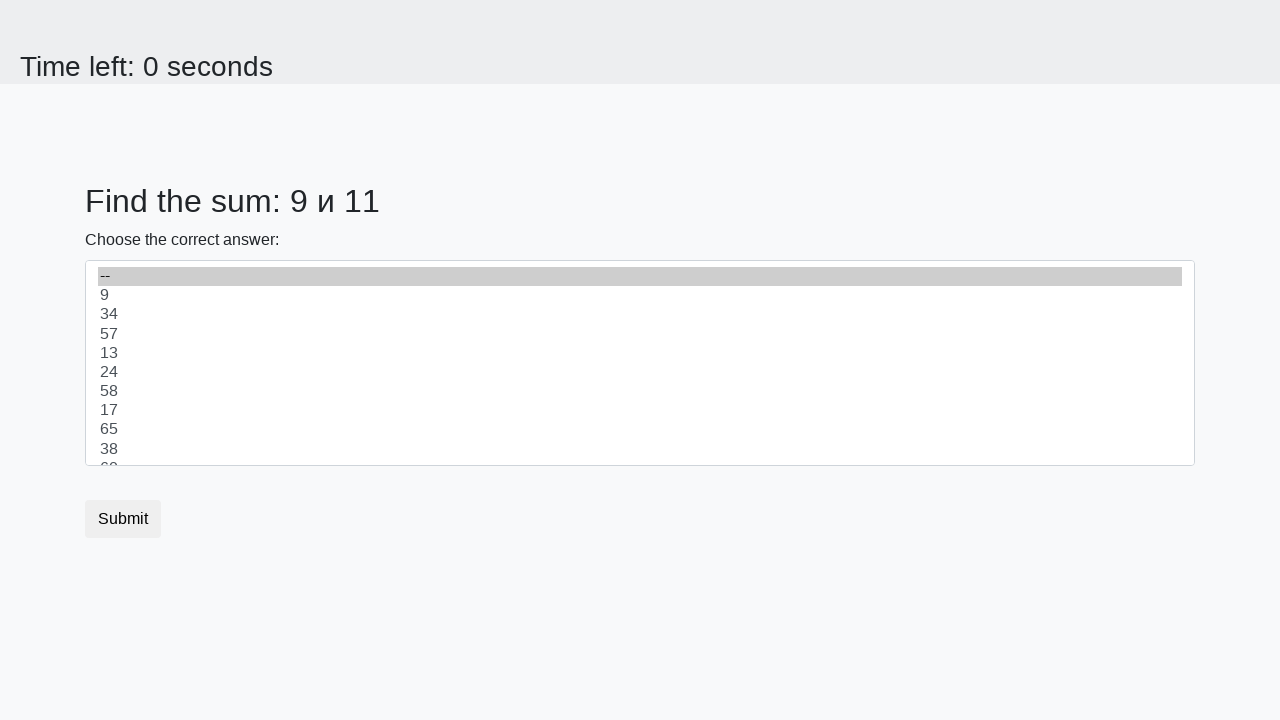

Selected '20' from dropdown menu on select
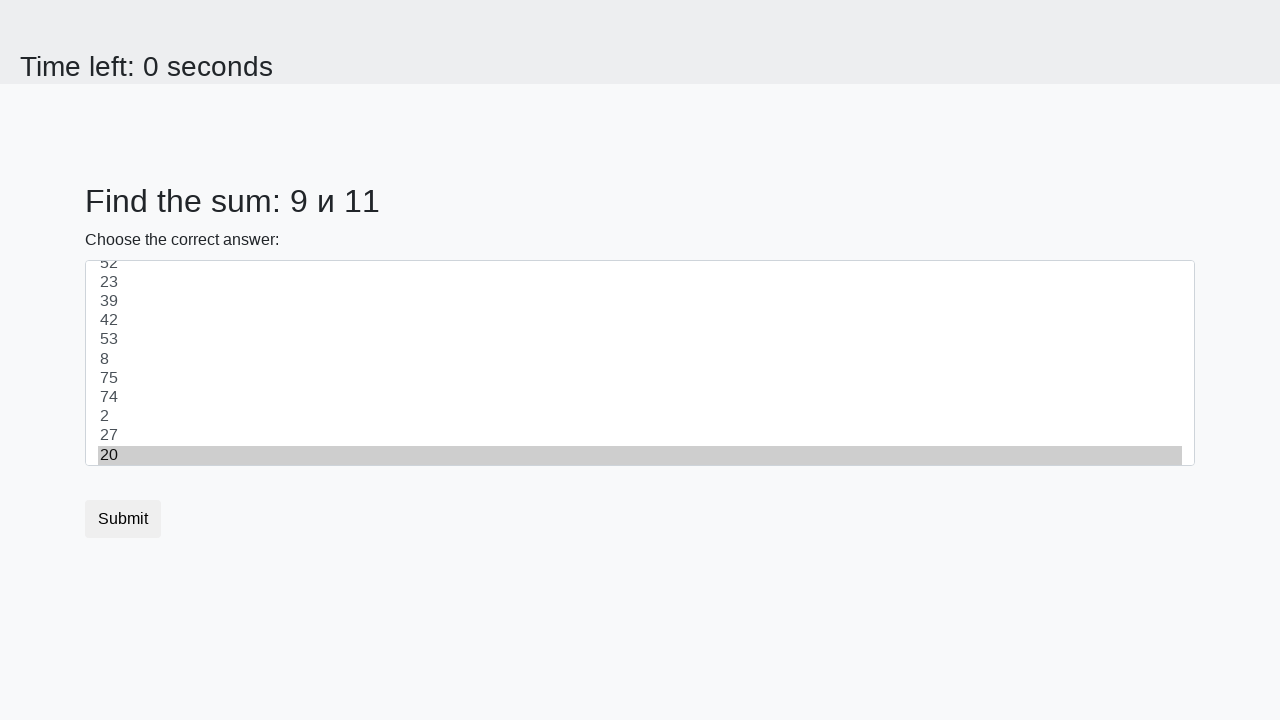

Clicked submit button at (123, 519) on .btn
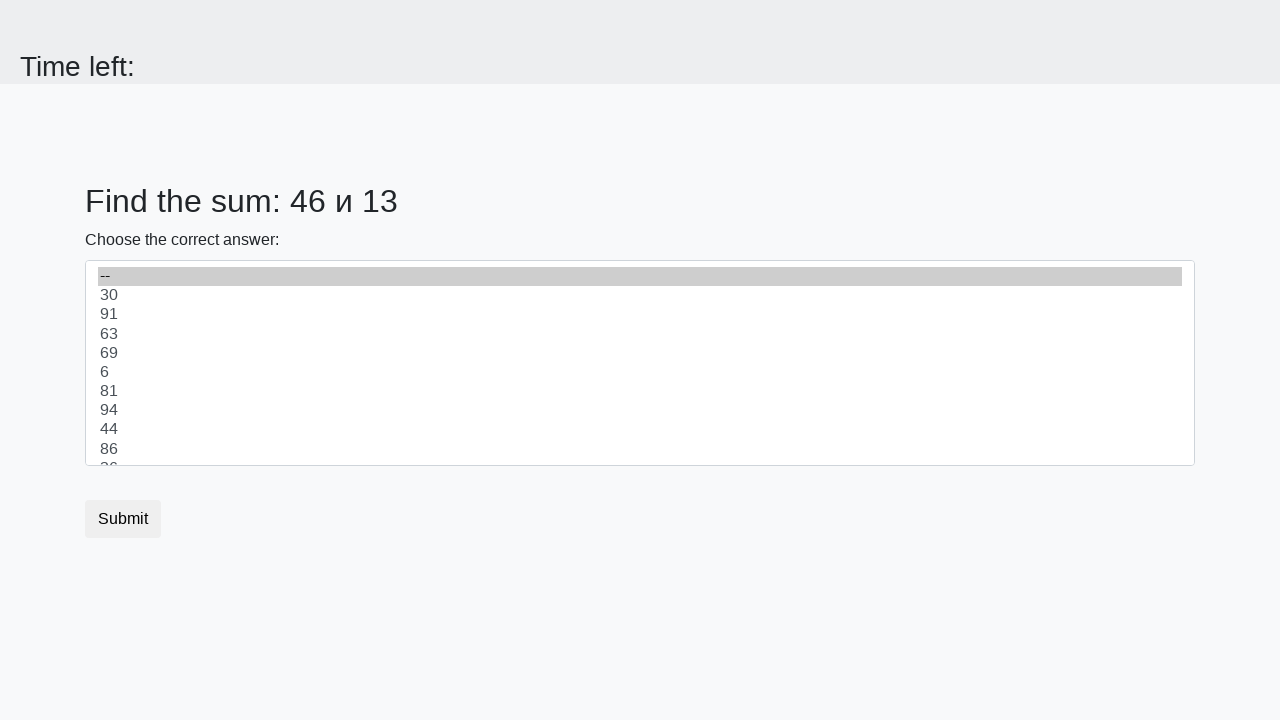

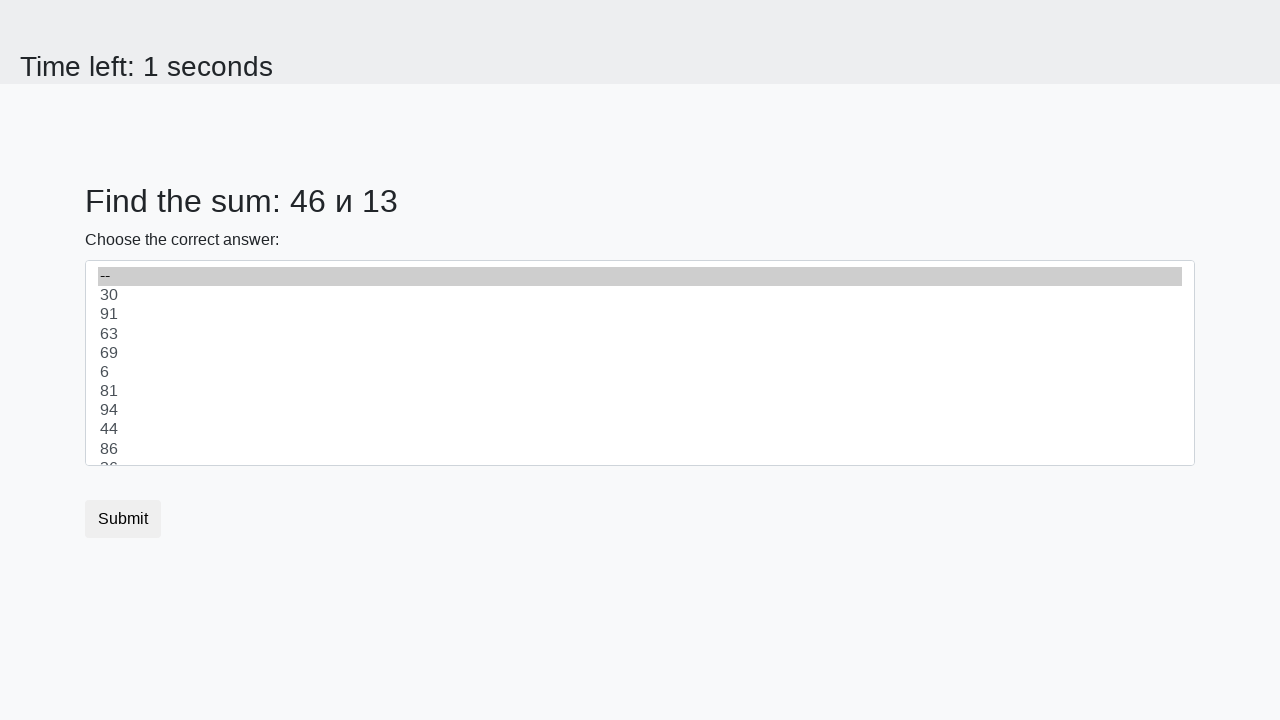